Tests zip code validation by entering a valid 5-digit zip code and verifying the Register button appears on the next step

Starting URL: https://www.sharelane.com/cgi-bin/register.py

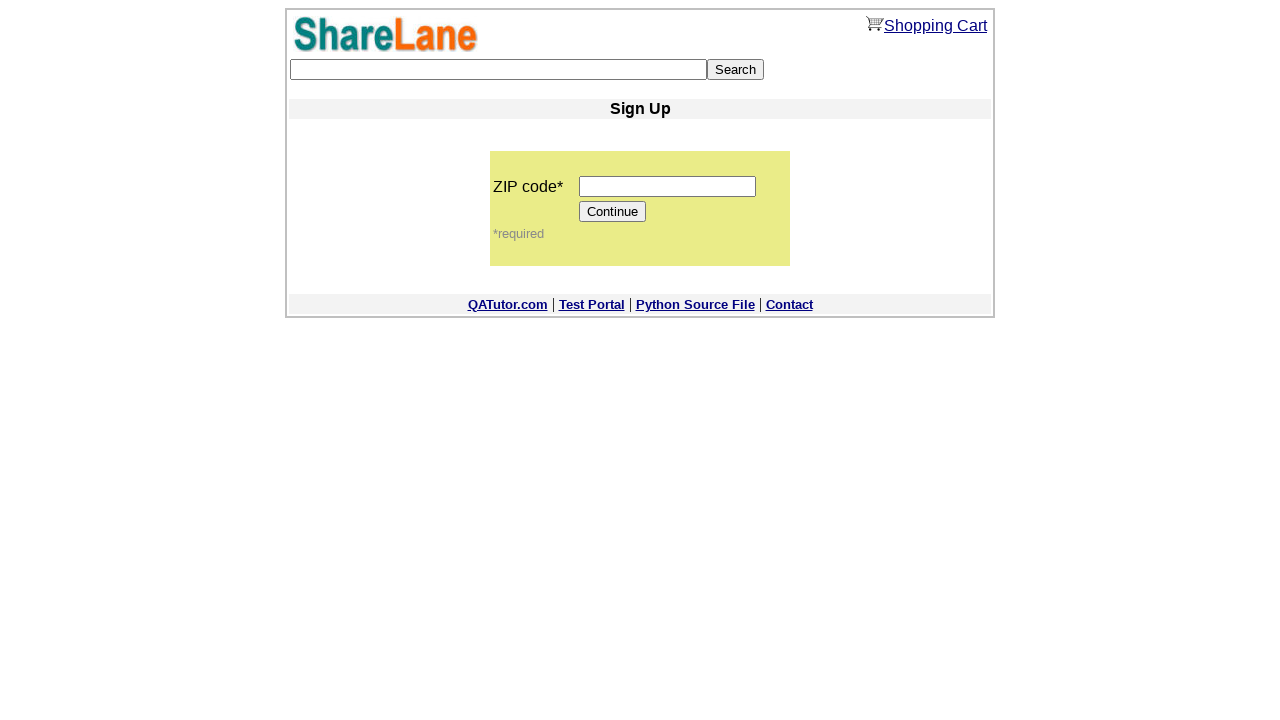

Filled zip code field with valid 5-digit code '12345' on input[name='zip_code']
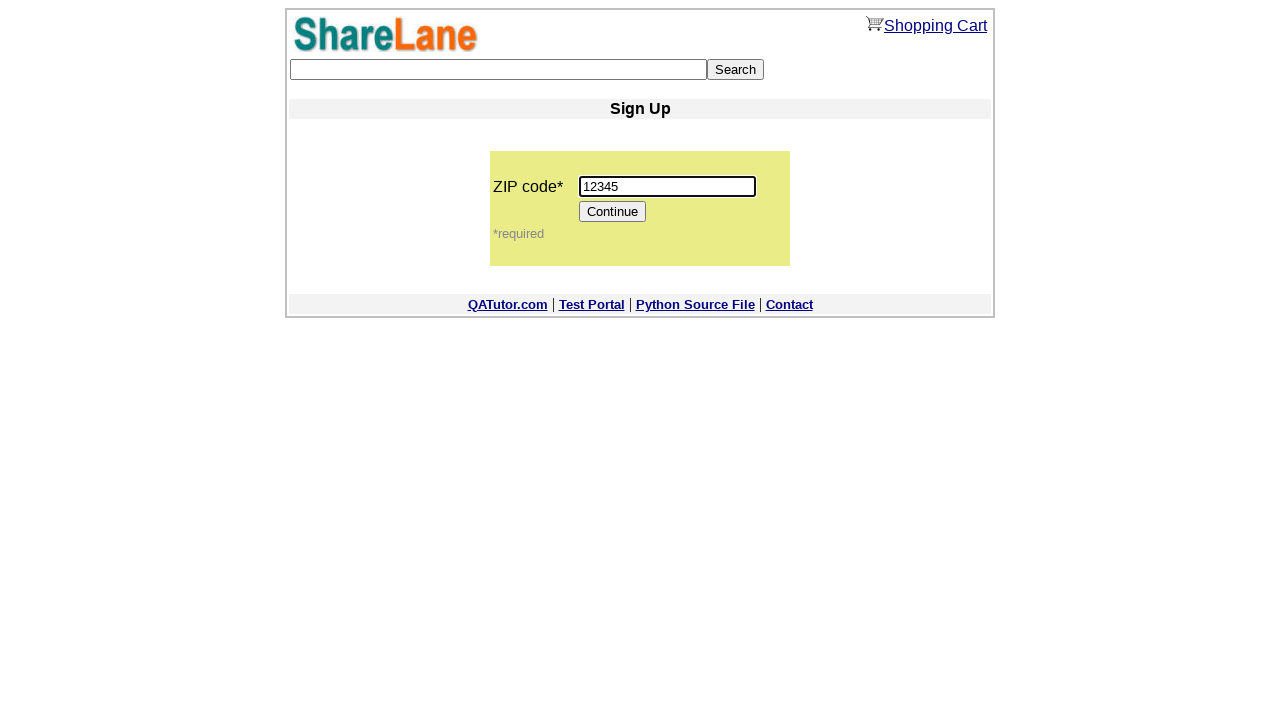

Clicked Continue button to proceed to next step at (613, 212) on input[value='Continue']
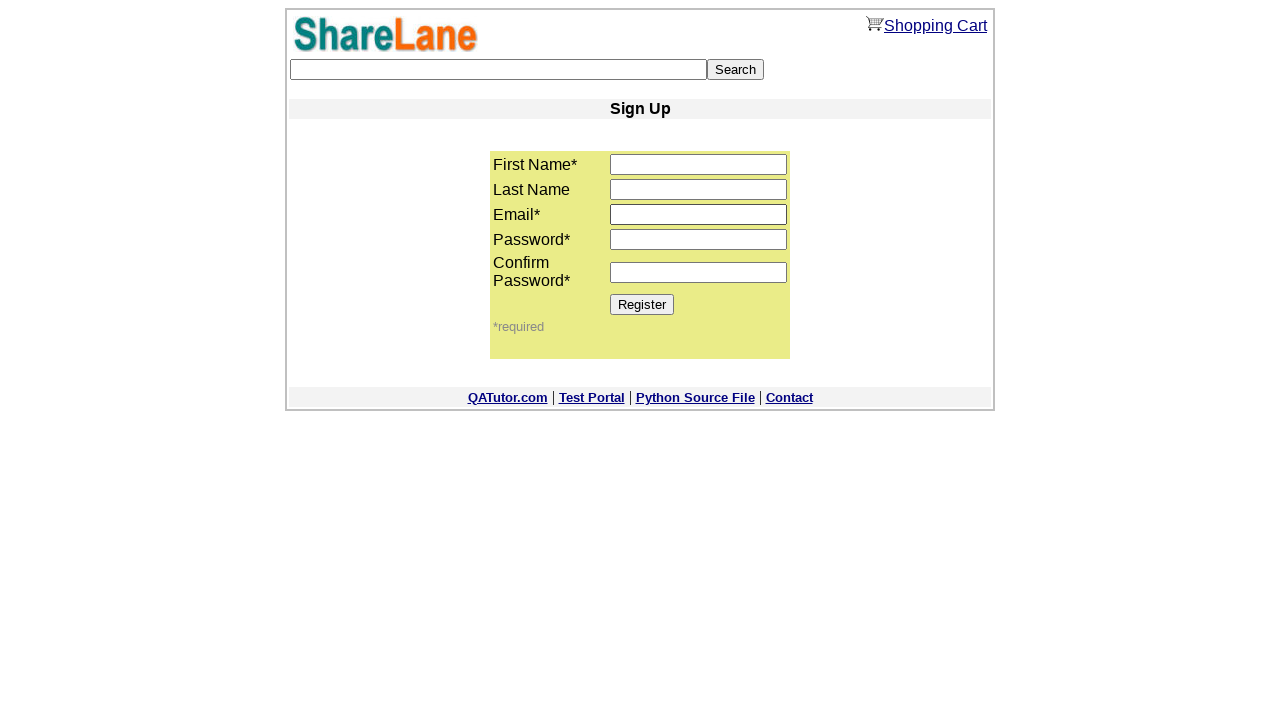

Verified Register button is visible on the next step
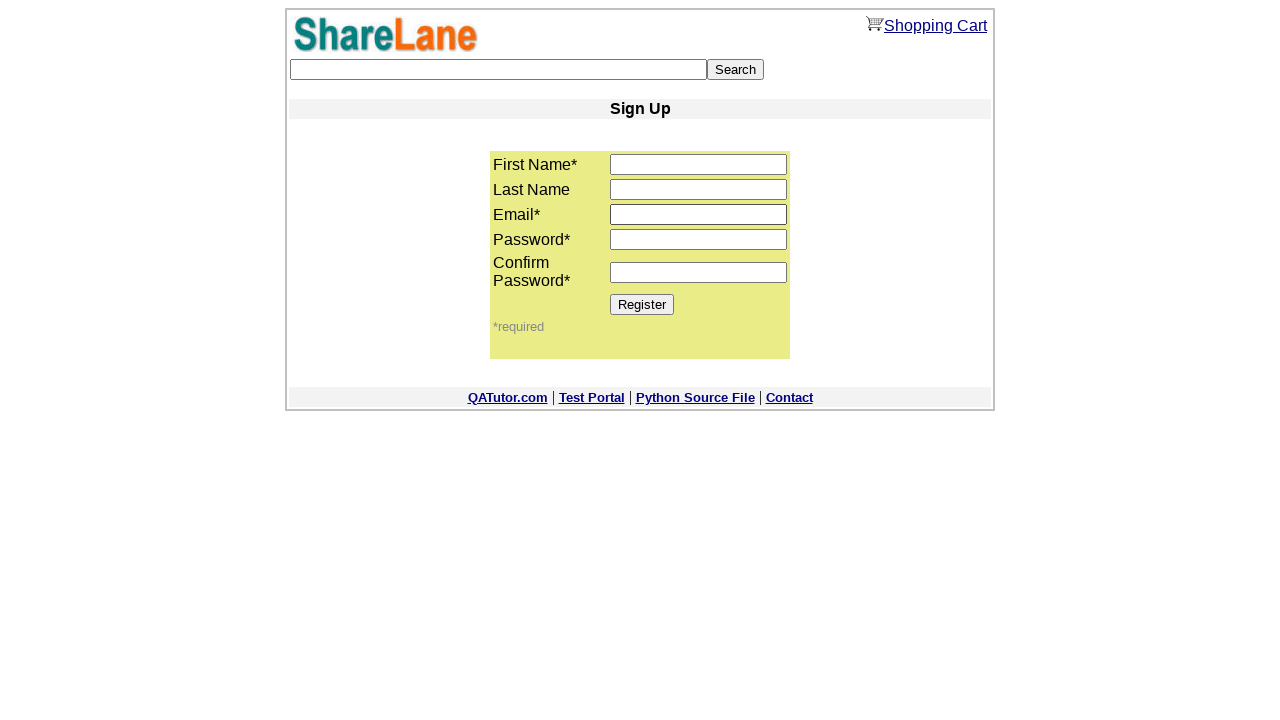

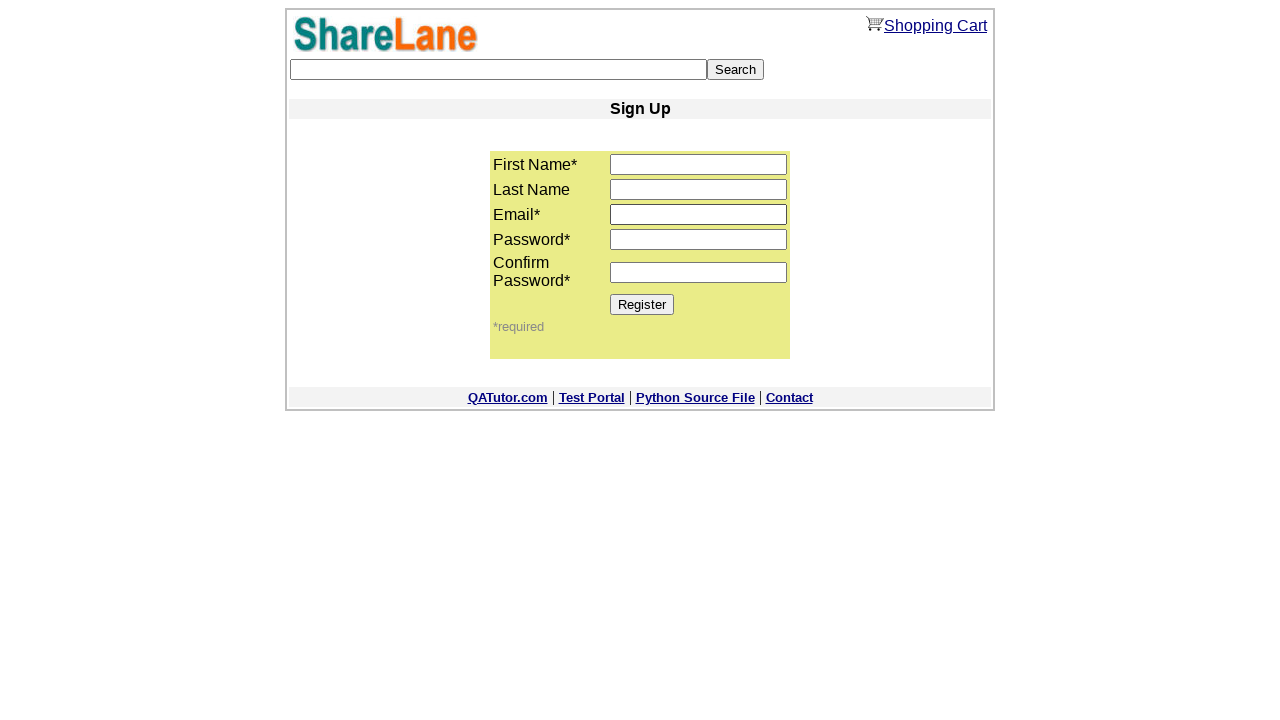